Tests the complete flight booking flow on BlazeDemo by selecting random departure and destination cities, choosing a random flight, filling out the purchase form with generated data, and verifying the confirmation page.

Starting URL: https://blazedemo.com/

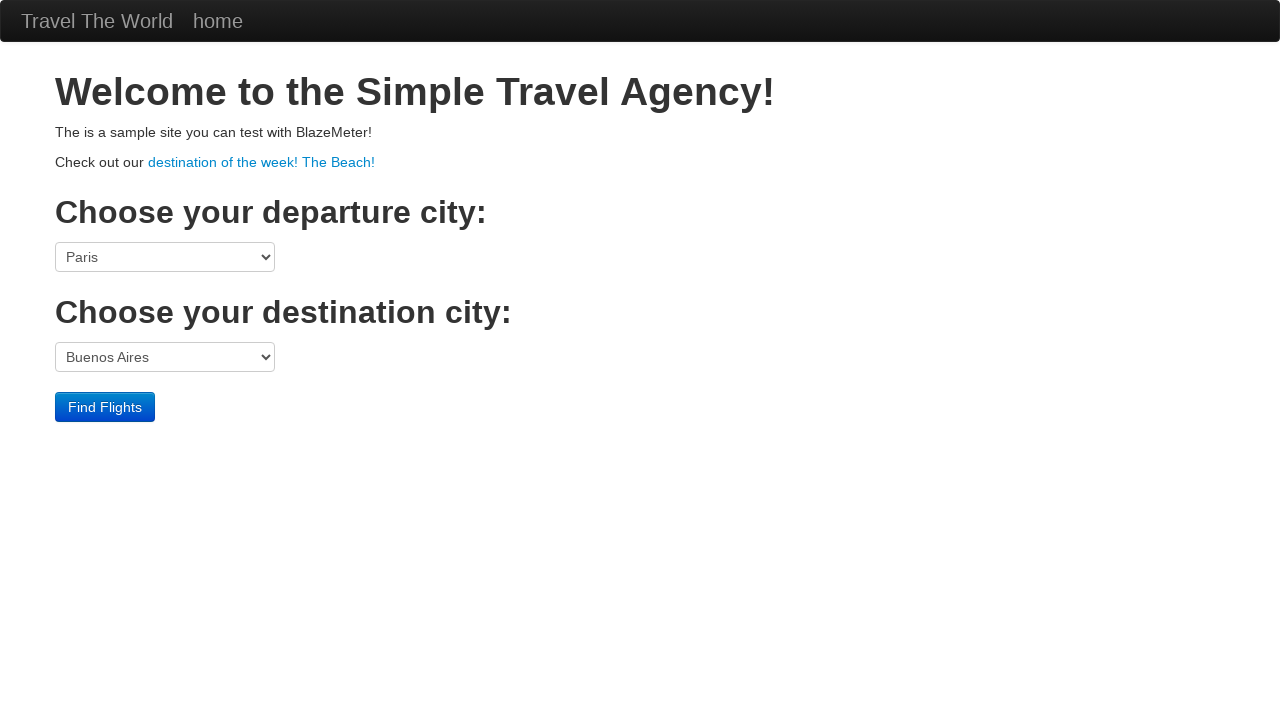

Located departure city dropdown
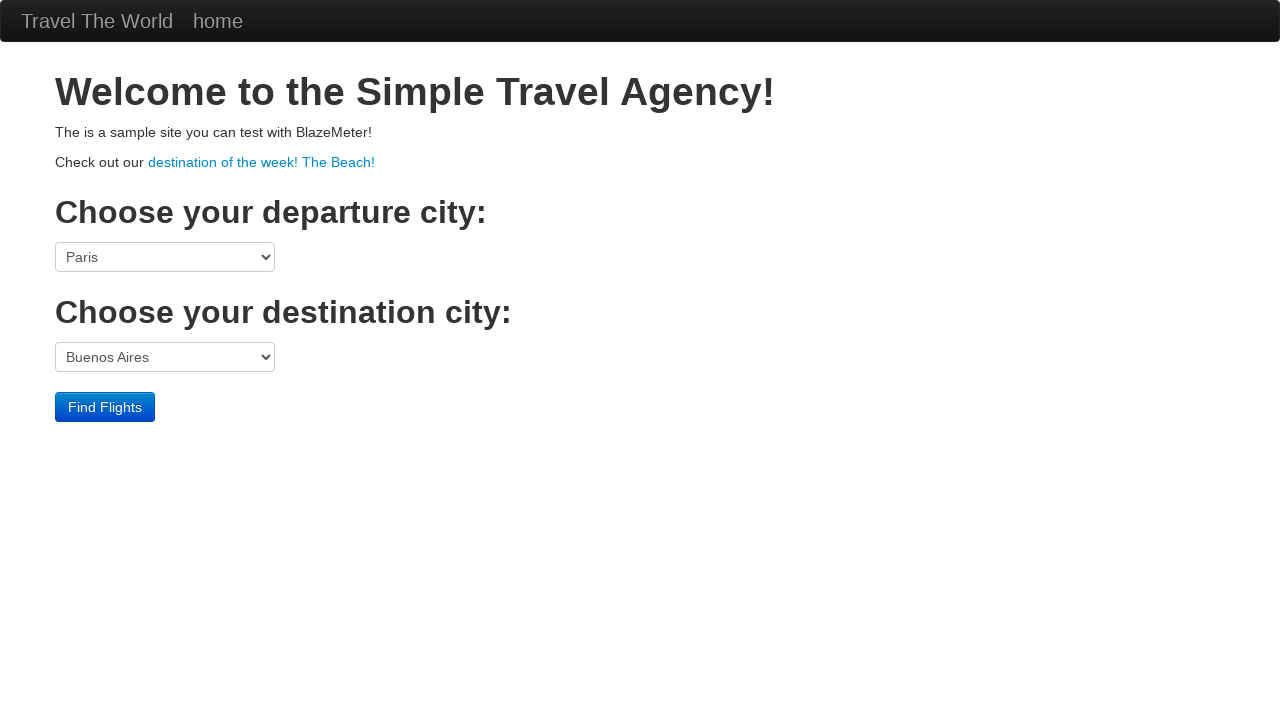

Retrieved all departure city options
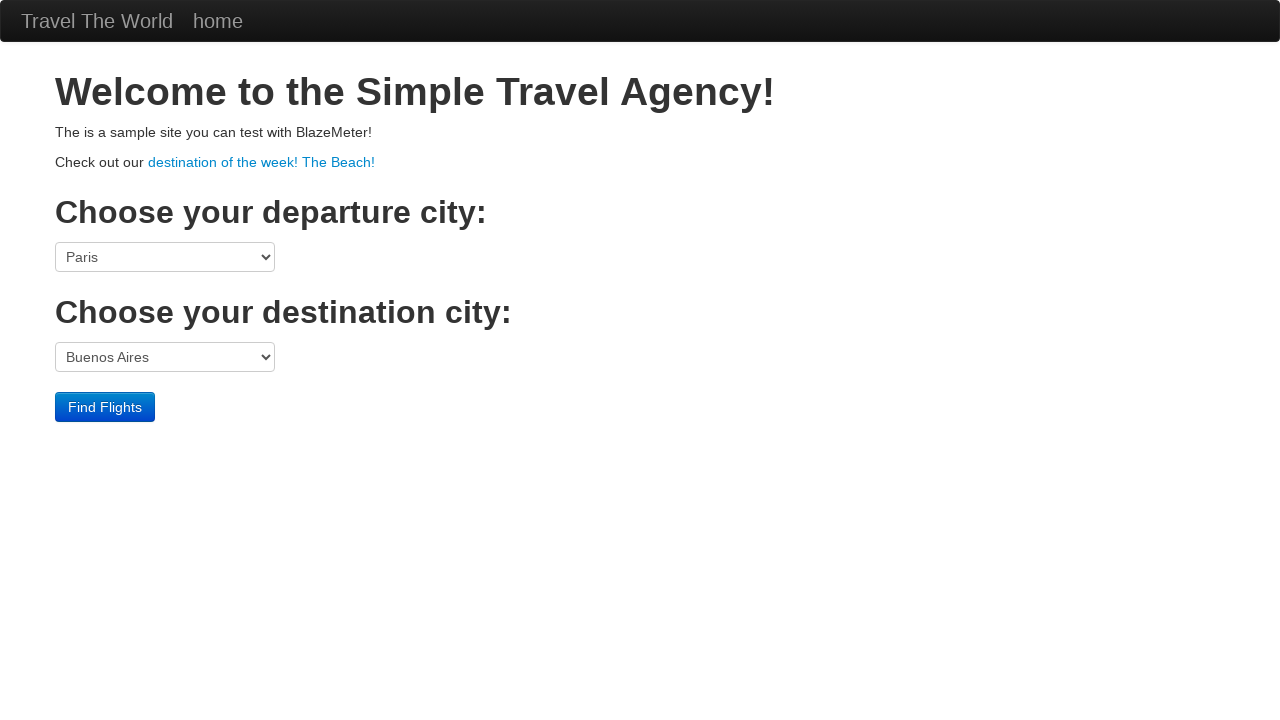

Selected random departure city at index 4 on select[name='fromPort']
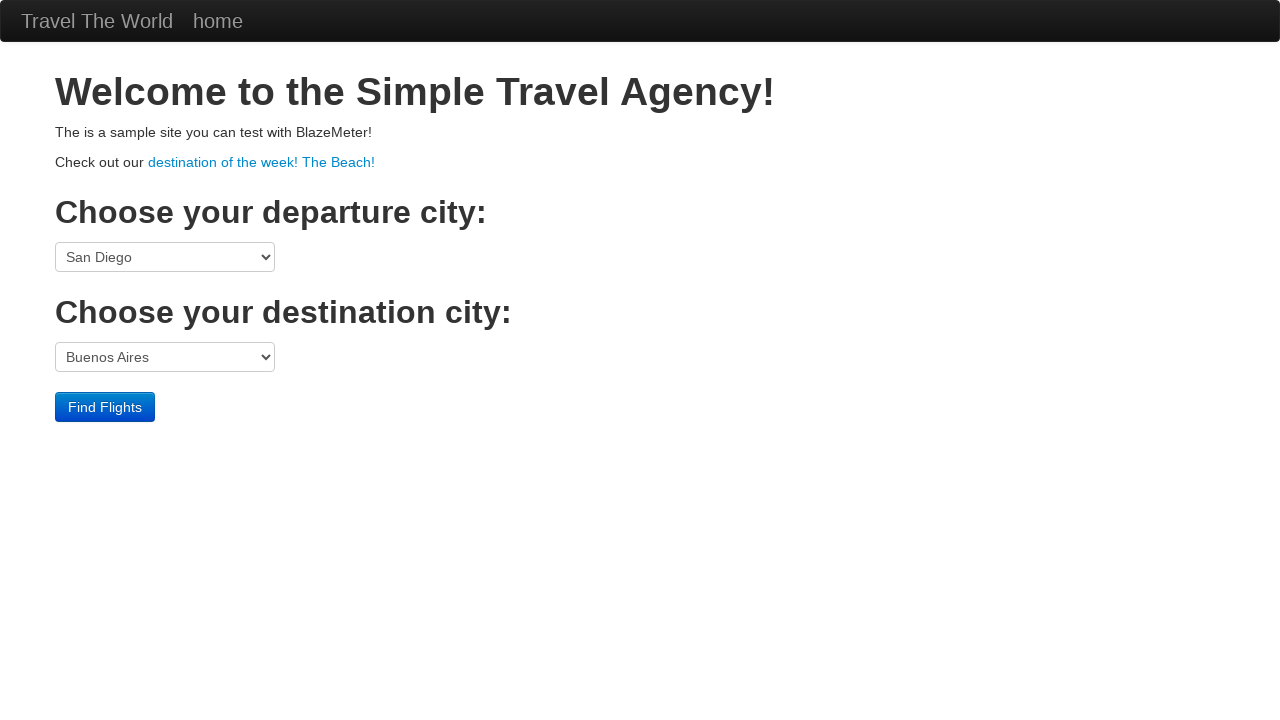

Located destination city dropdown
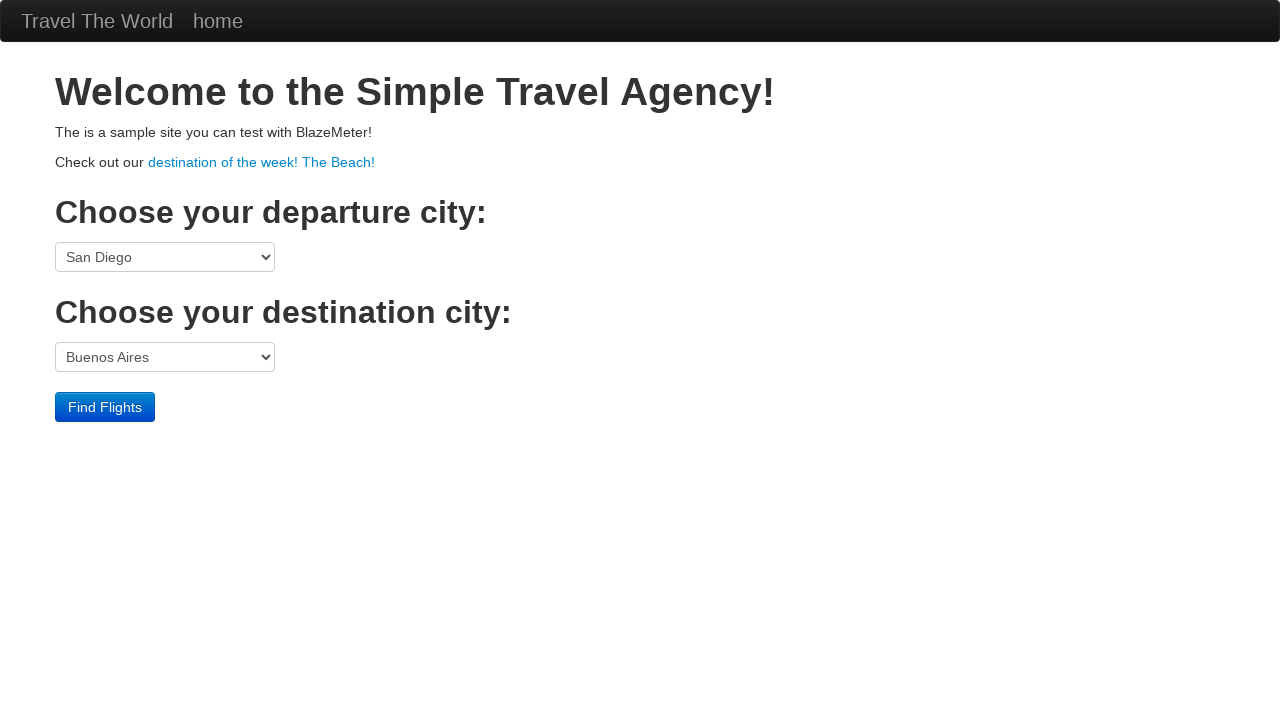

Retrieved all destination city options
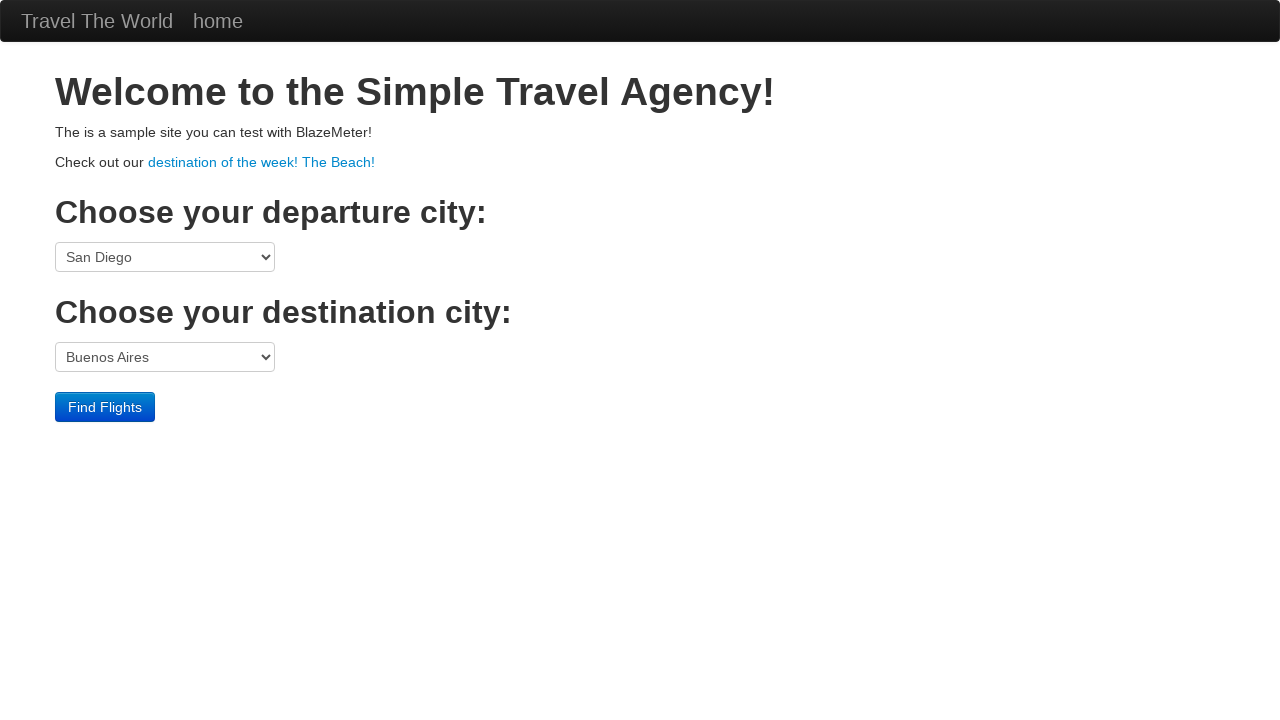

Selected random destination city at index 0 on select[name='toPort']
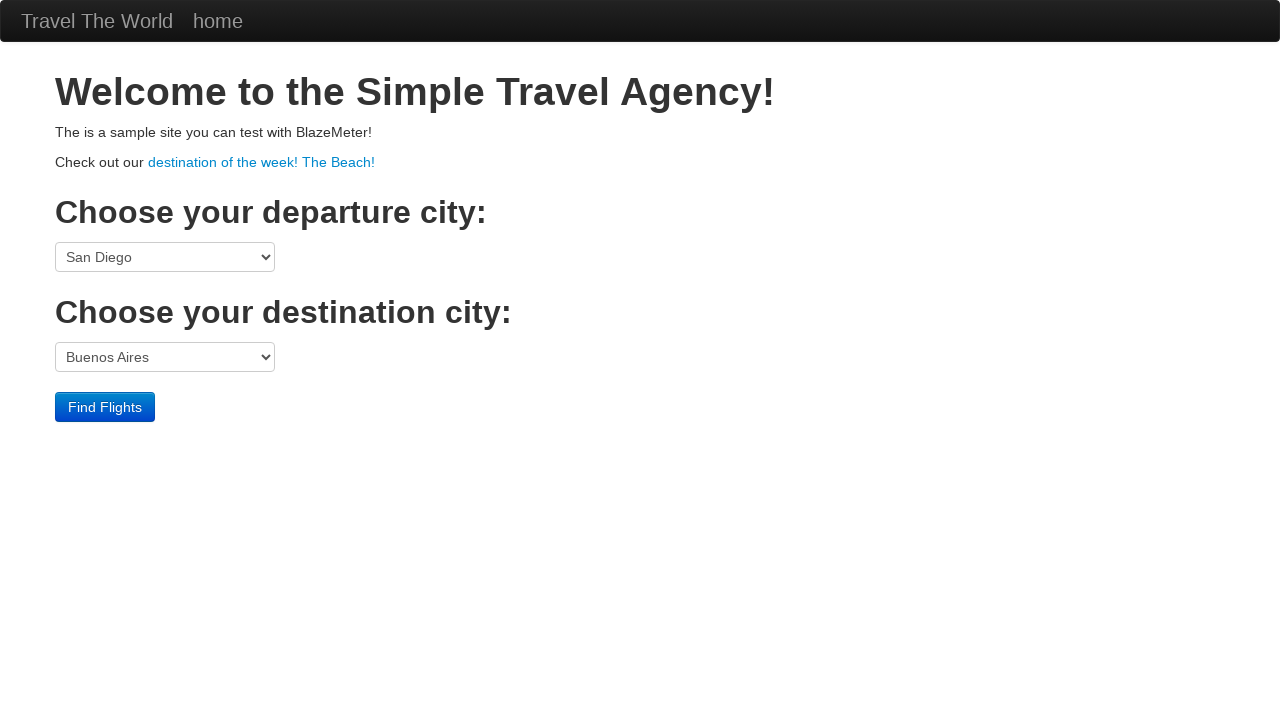

Submitted flight search form at (105, 407) on input[type='submit']
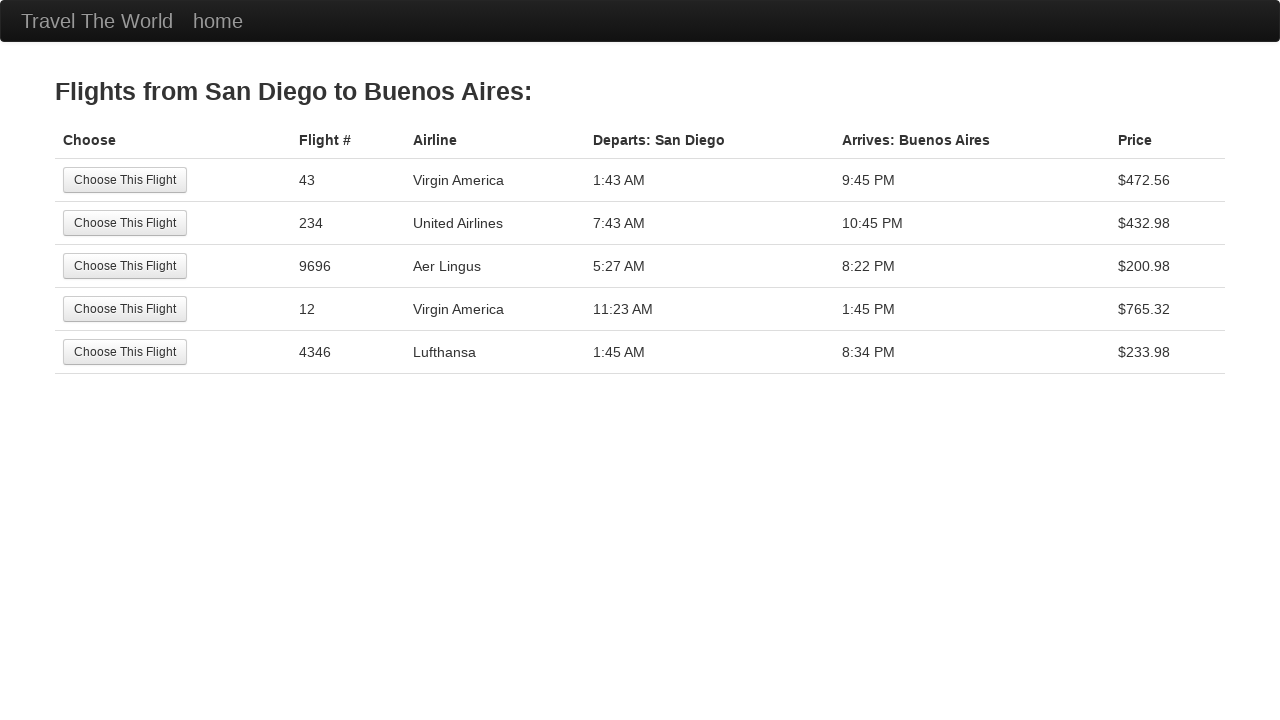

Flight search results loaded with flight selection buttons
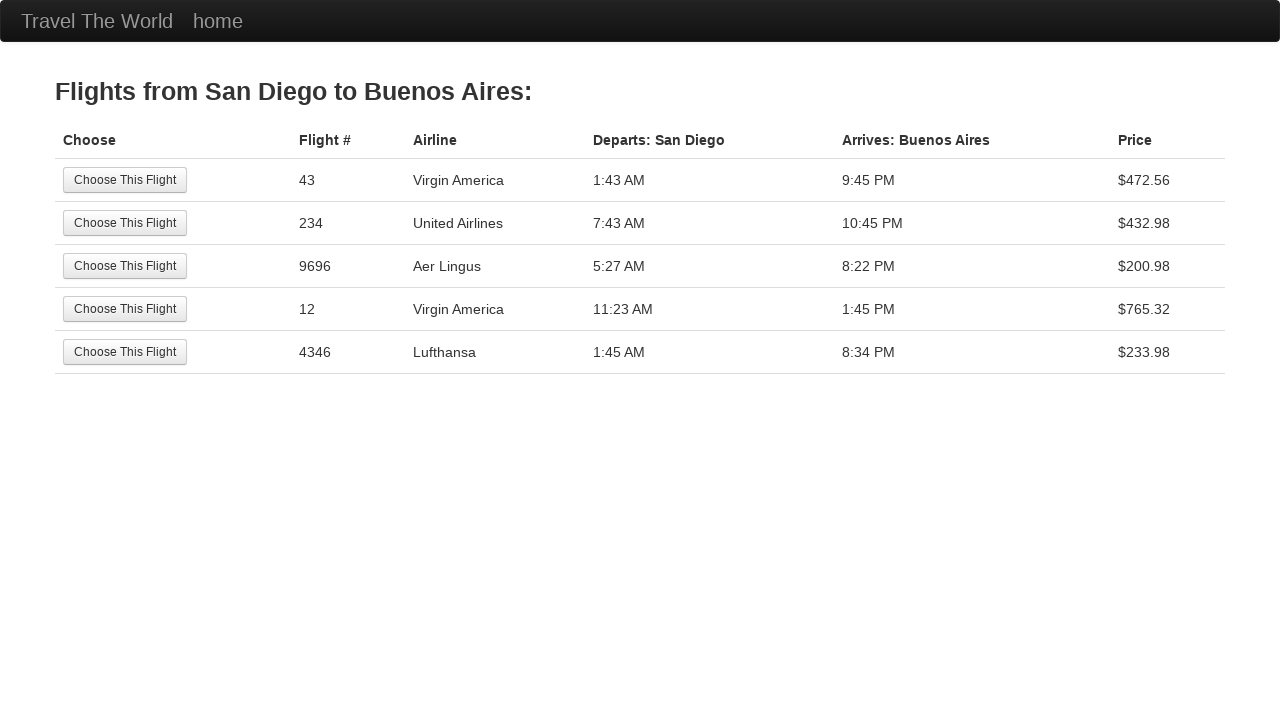

Retrieved 5 available flights
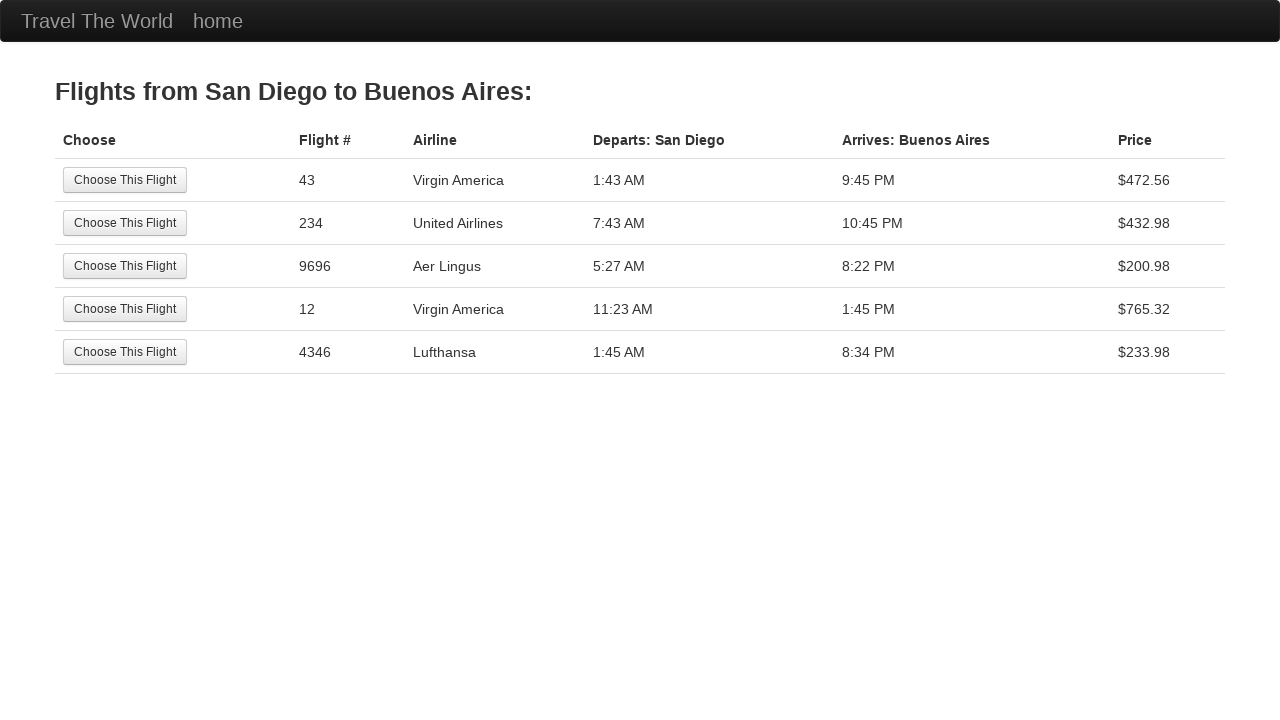

Selected random flight at index 4 at (125, 352) on input[value='Choose This Flight'] >> nth=4
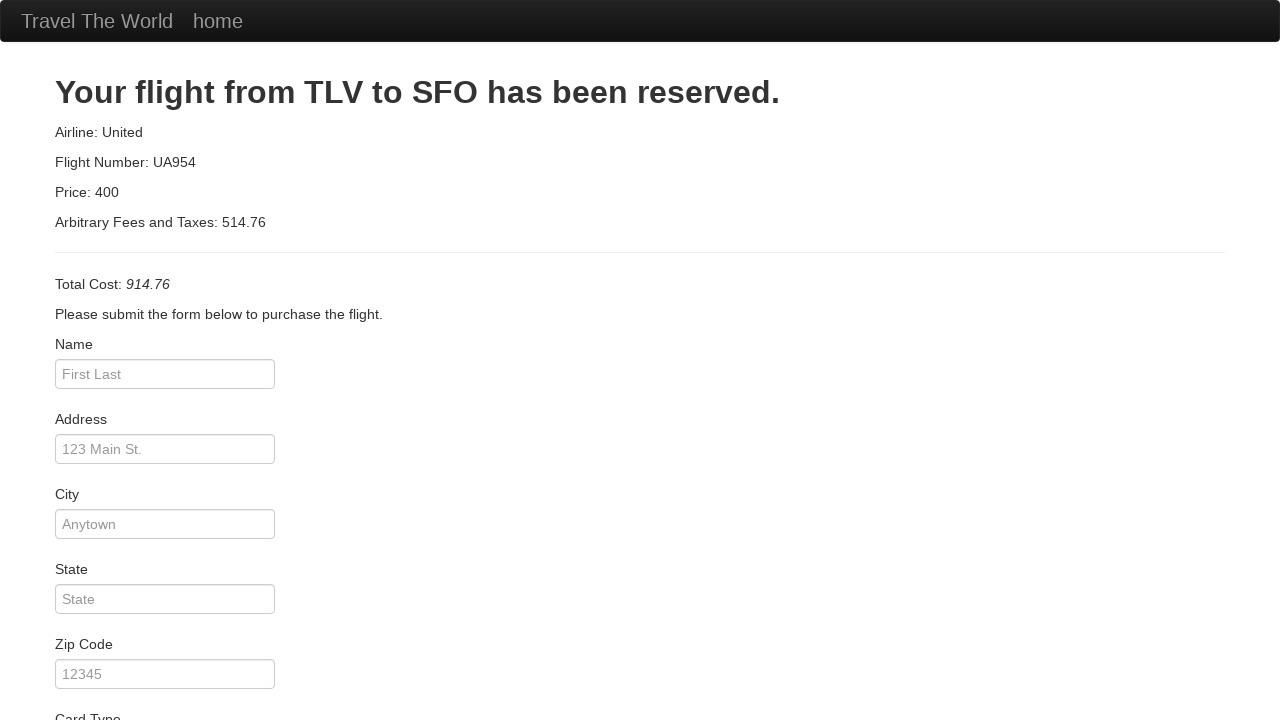

Filled passenger name field with 'TestUser384' on #inputName
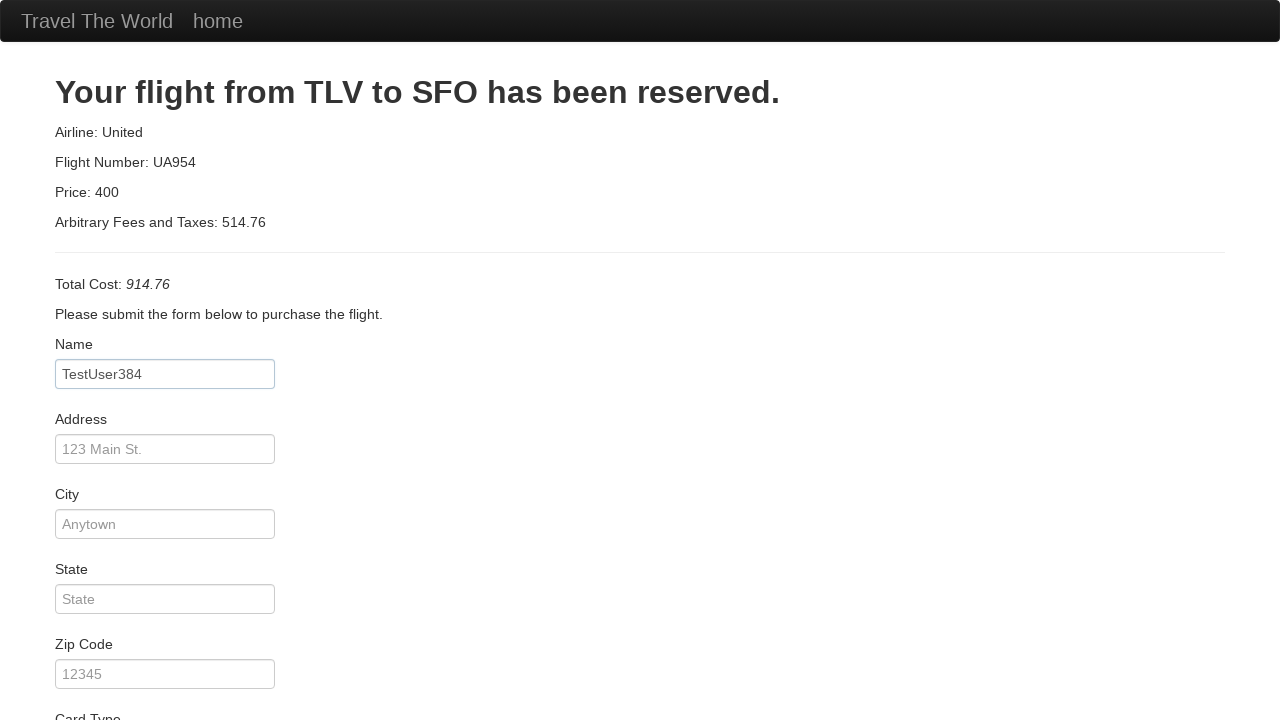

Filled address field with '6634 Test St' on #address
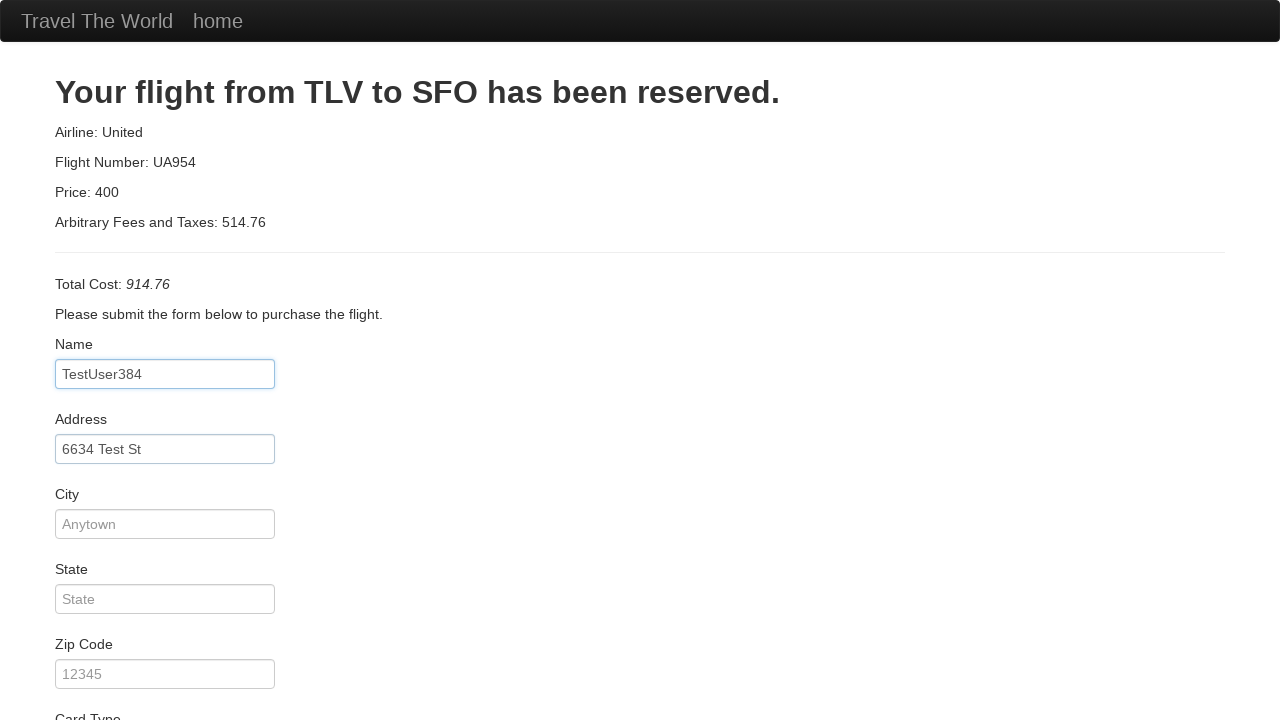

Filled city field with 'City51' on #city
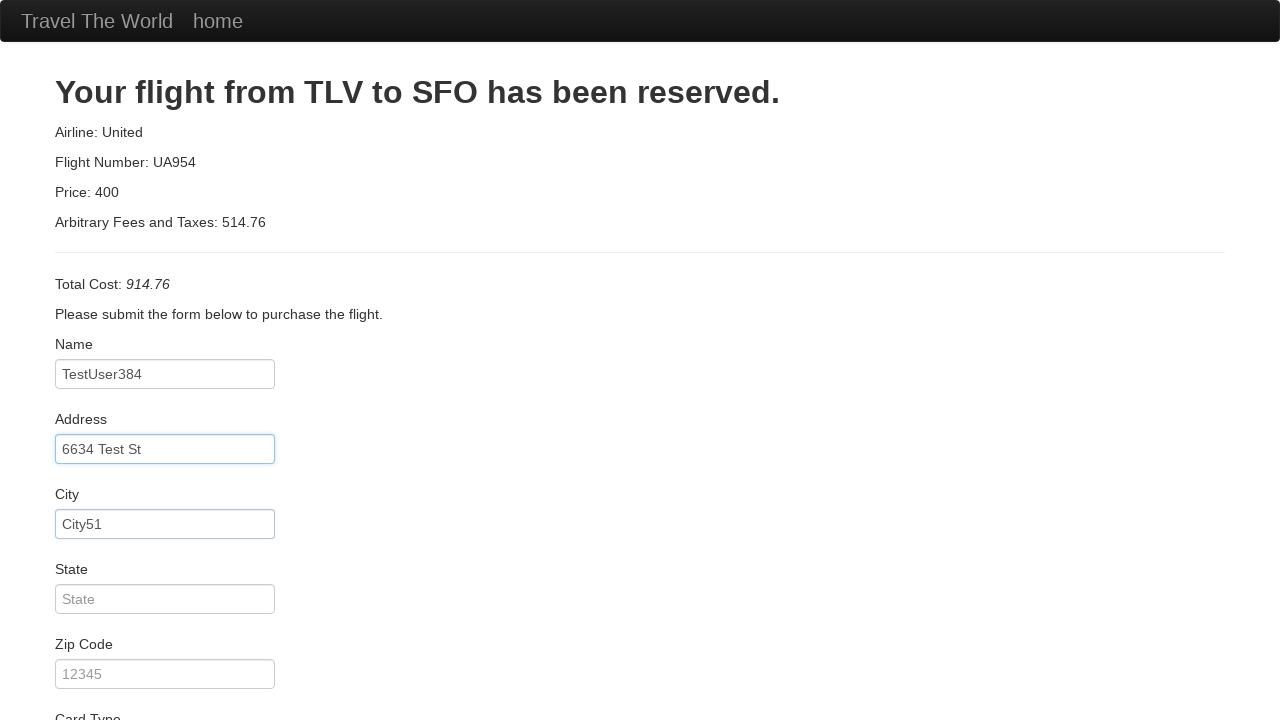

Filled state field with 'State38' on #state
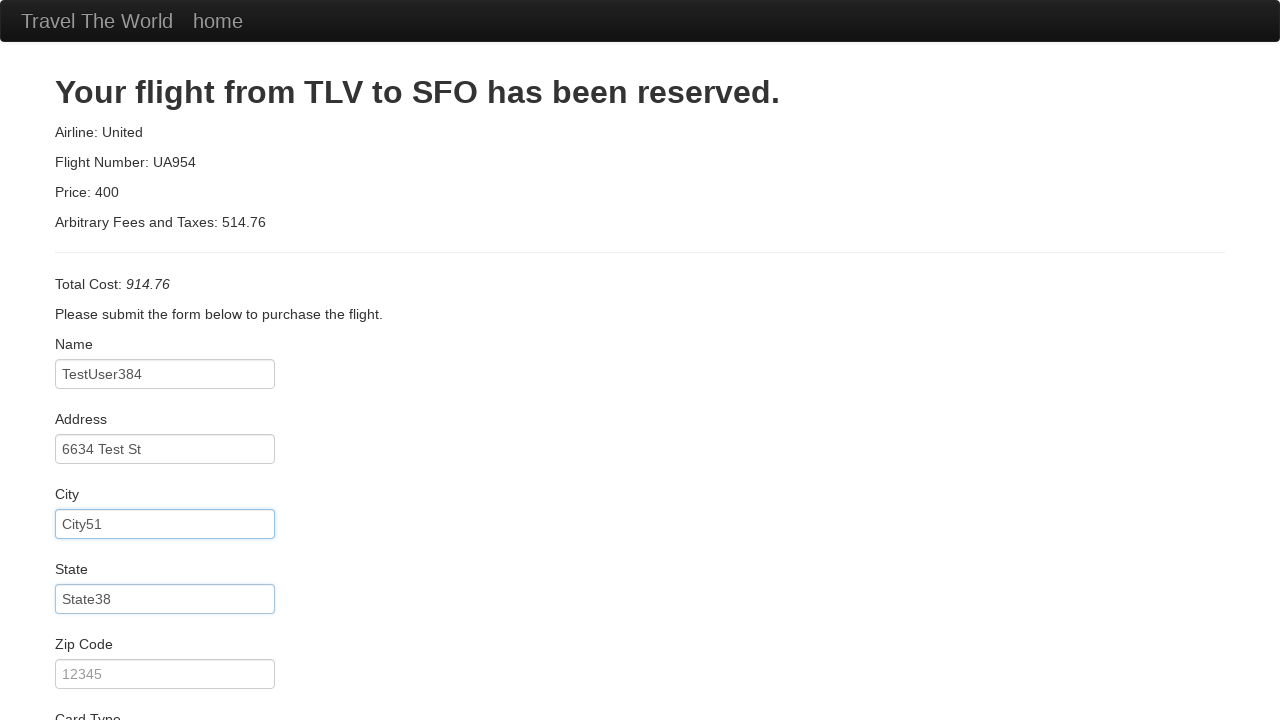

Filled zip code field with '15842' on #zipCode
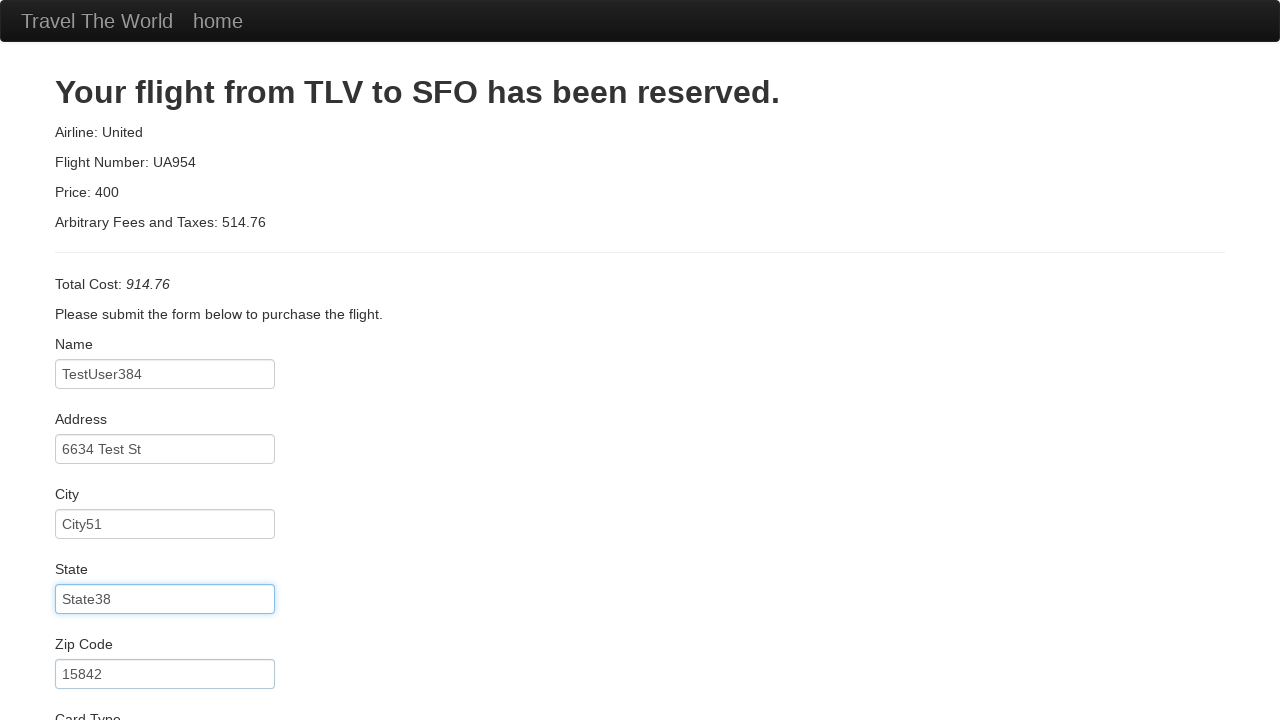

Located card type dropdown
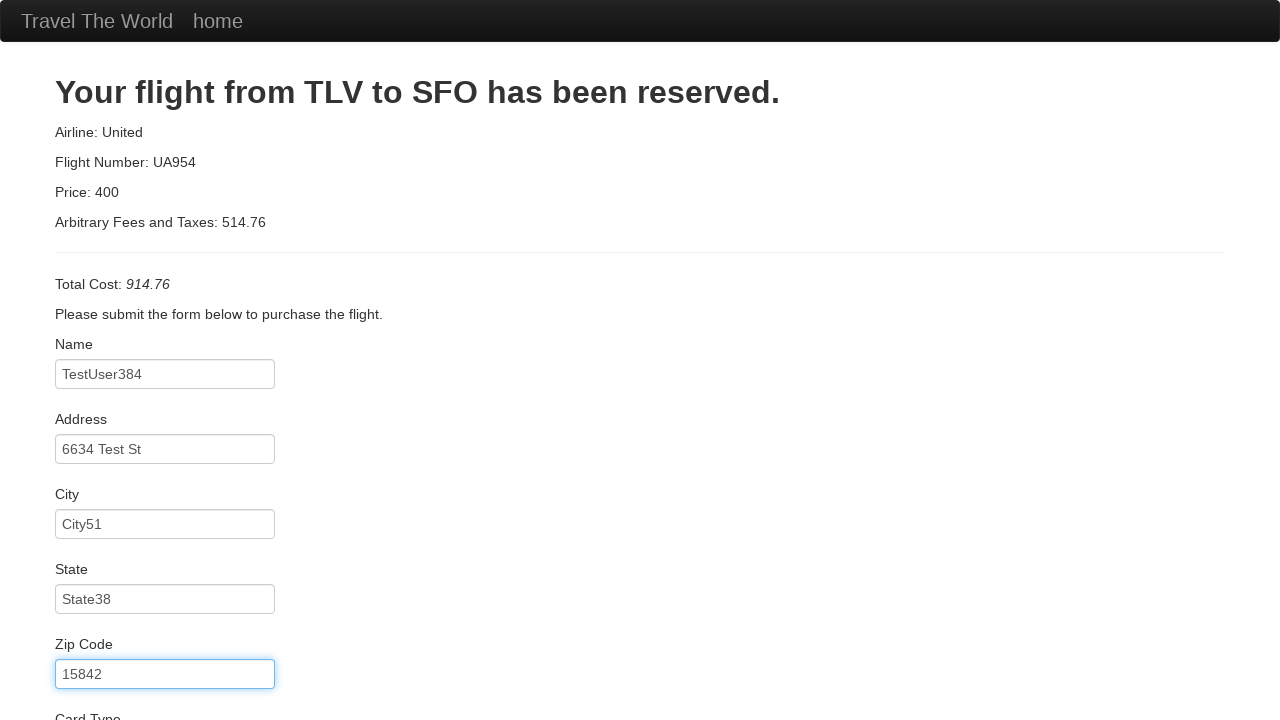

Retrieved all card type options
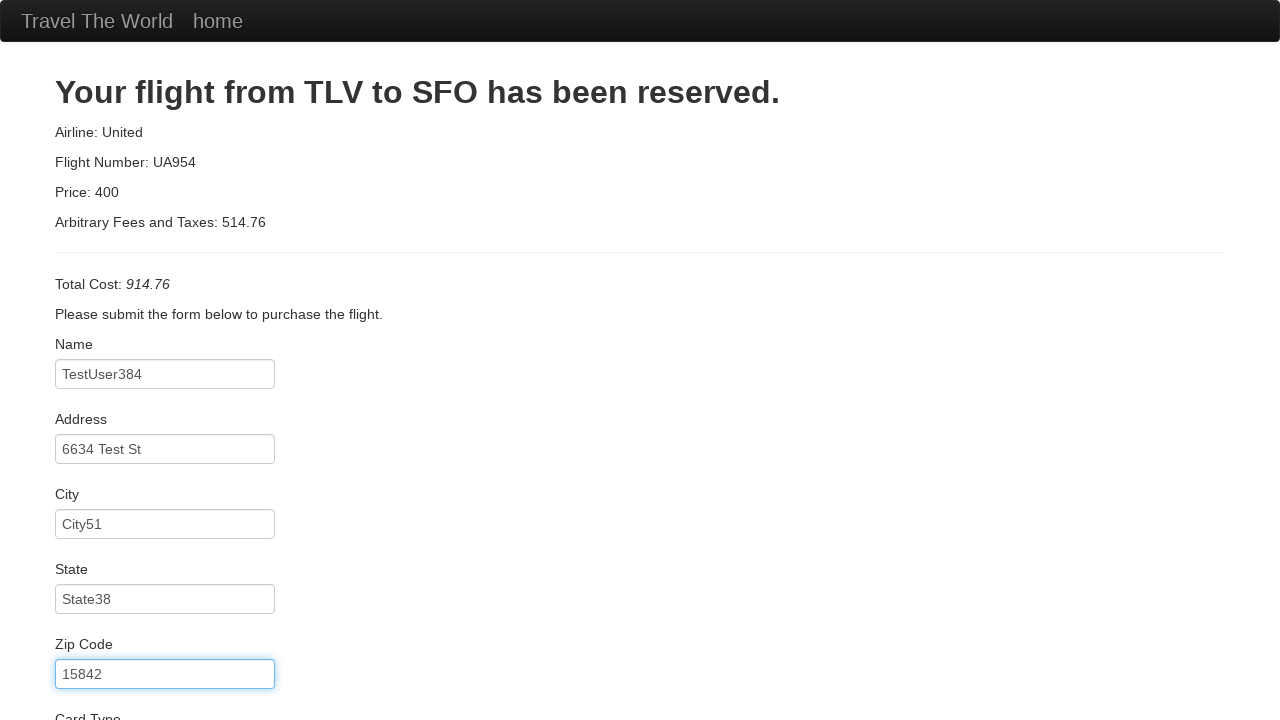

Selected random card type at index 2 on #cardType
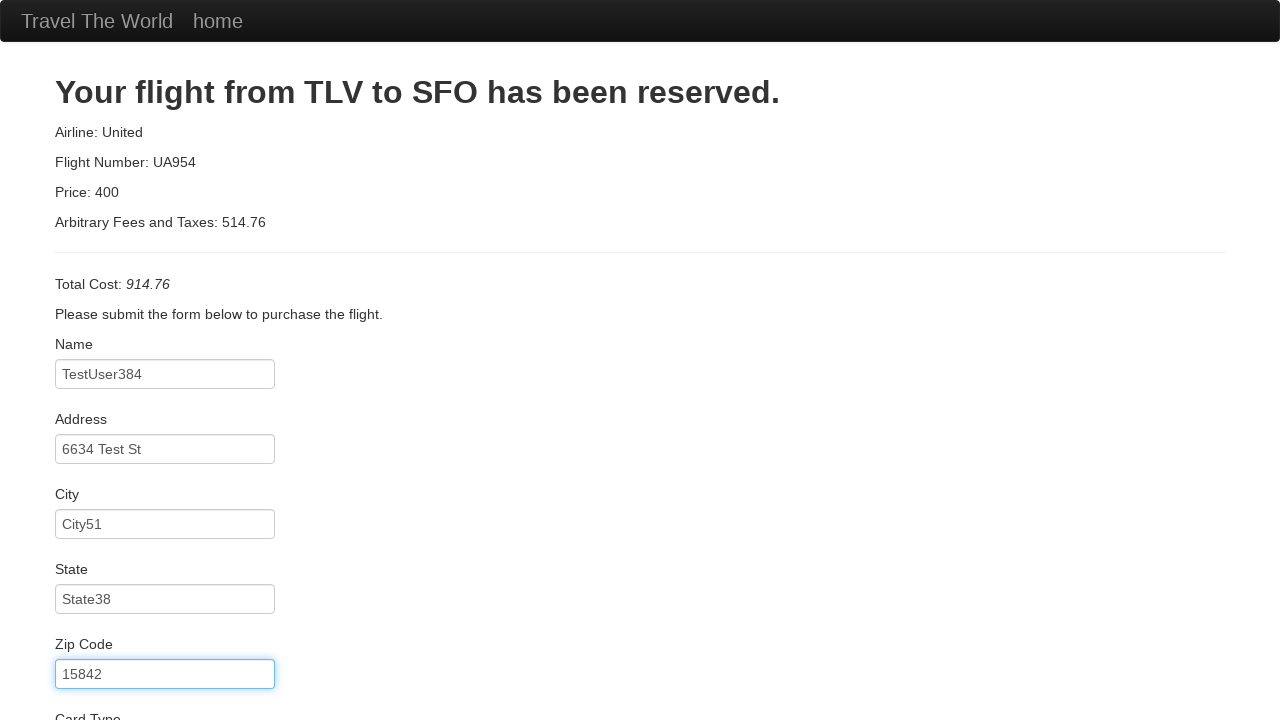

Filled credit card number field on #creditCardNumber
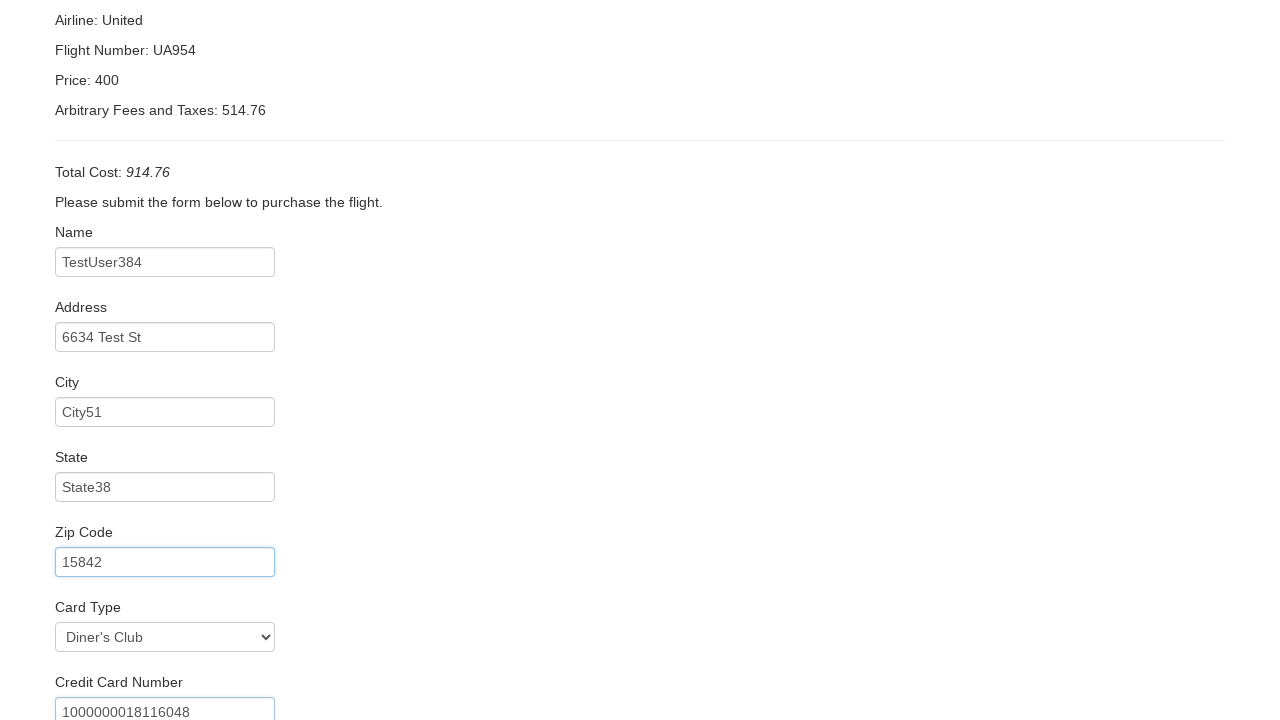

Filled credit card month field with '1' on #creditCardMonth
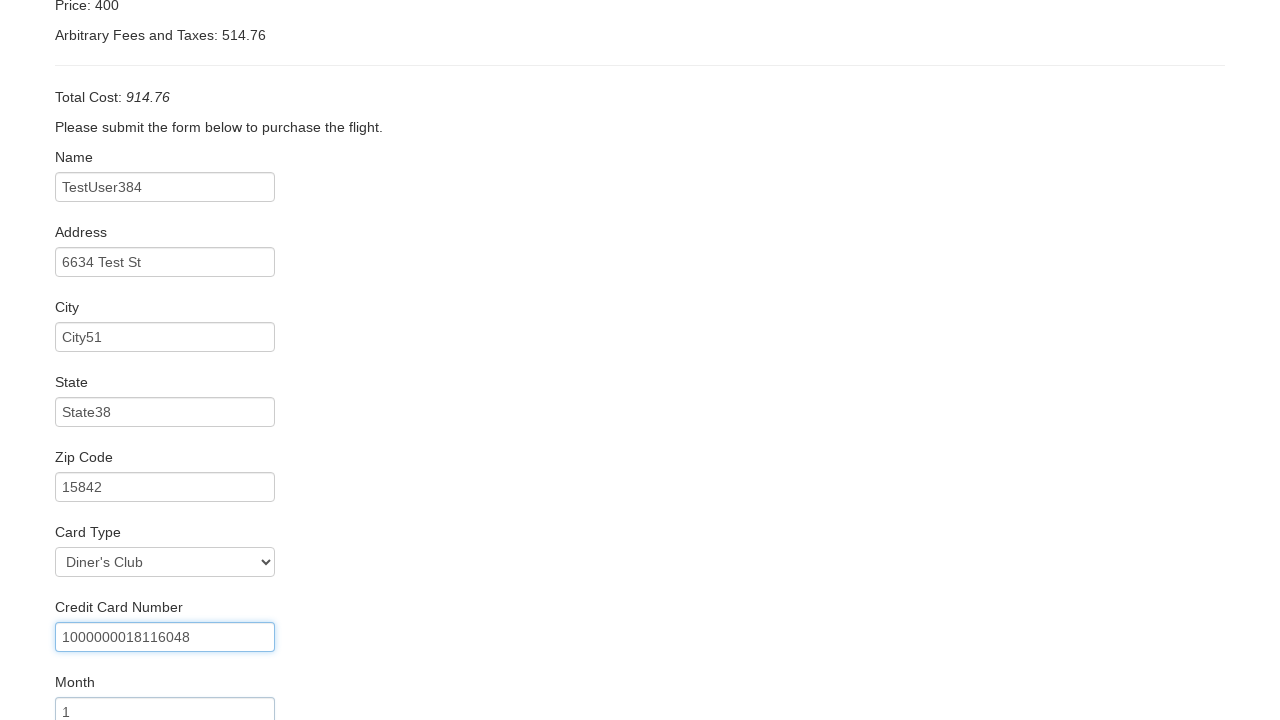

Filled credit card year field with '2027' on #creditCardYear
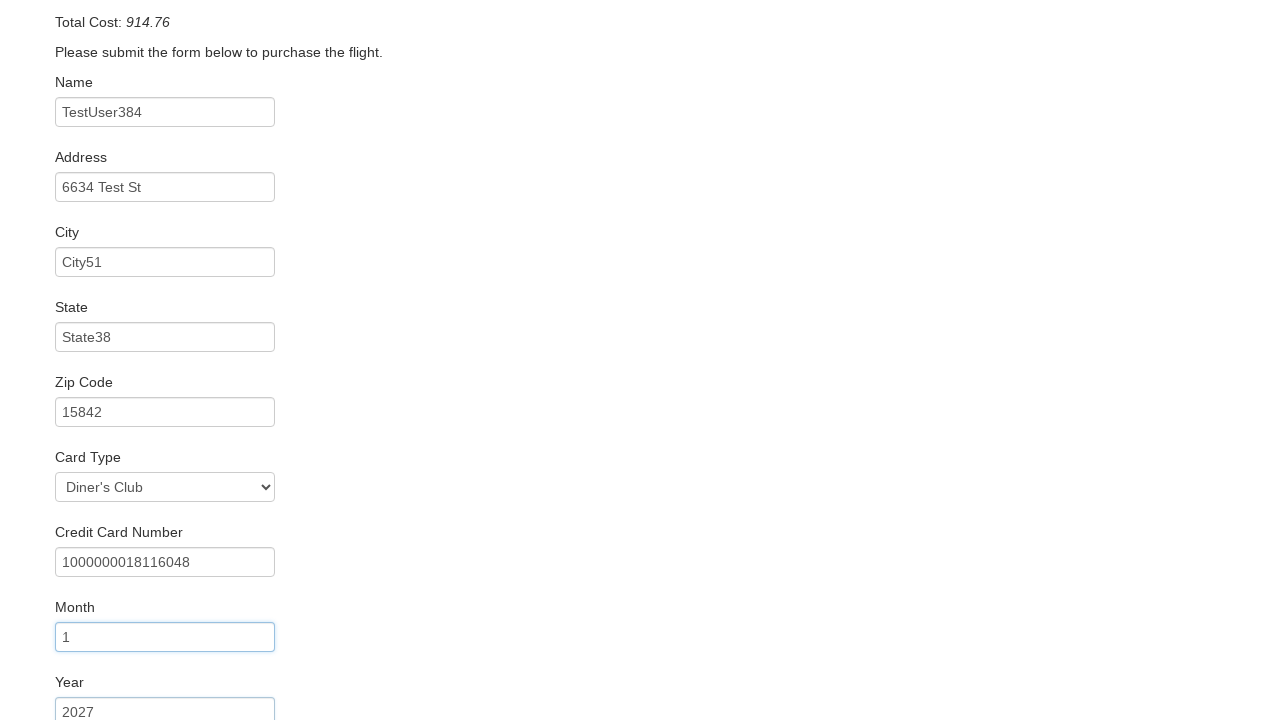

Filled cardholder name field with 'TestUser384 Card' on #nameOnCard
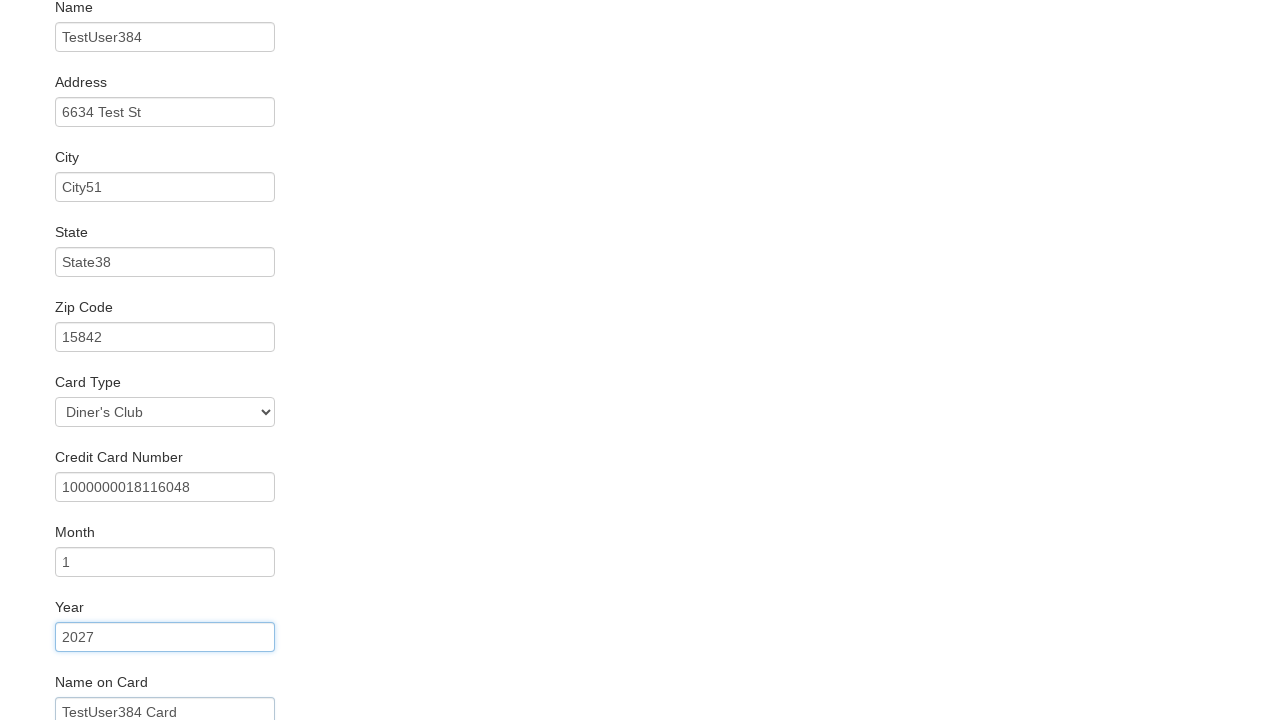

Checked remember me checkbox at (62, 656) on #rememberMe
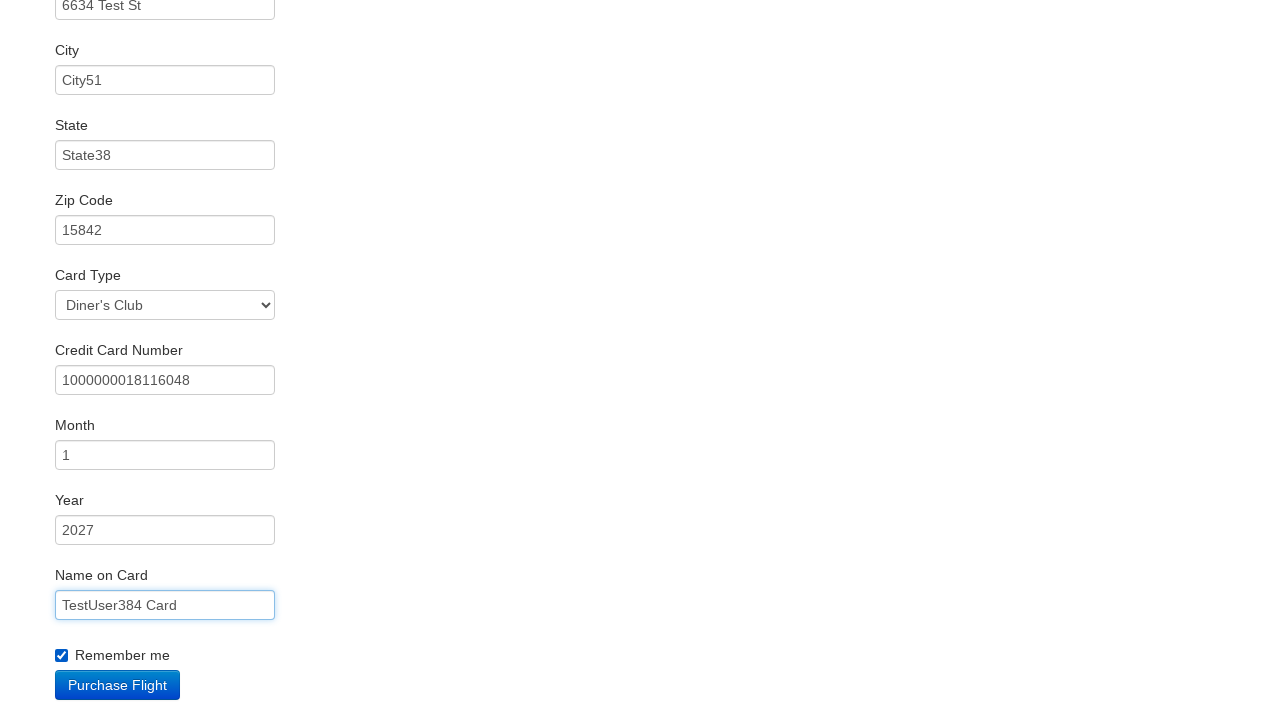

Submitted purchase form at (118, 685) on input.btn.btn-primary
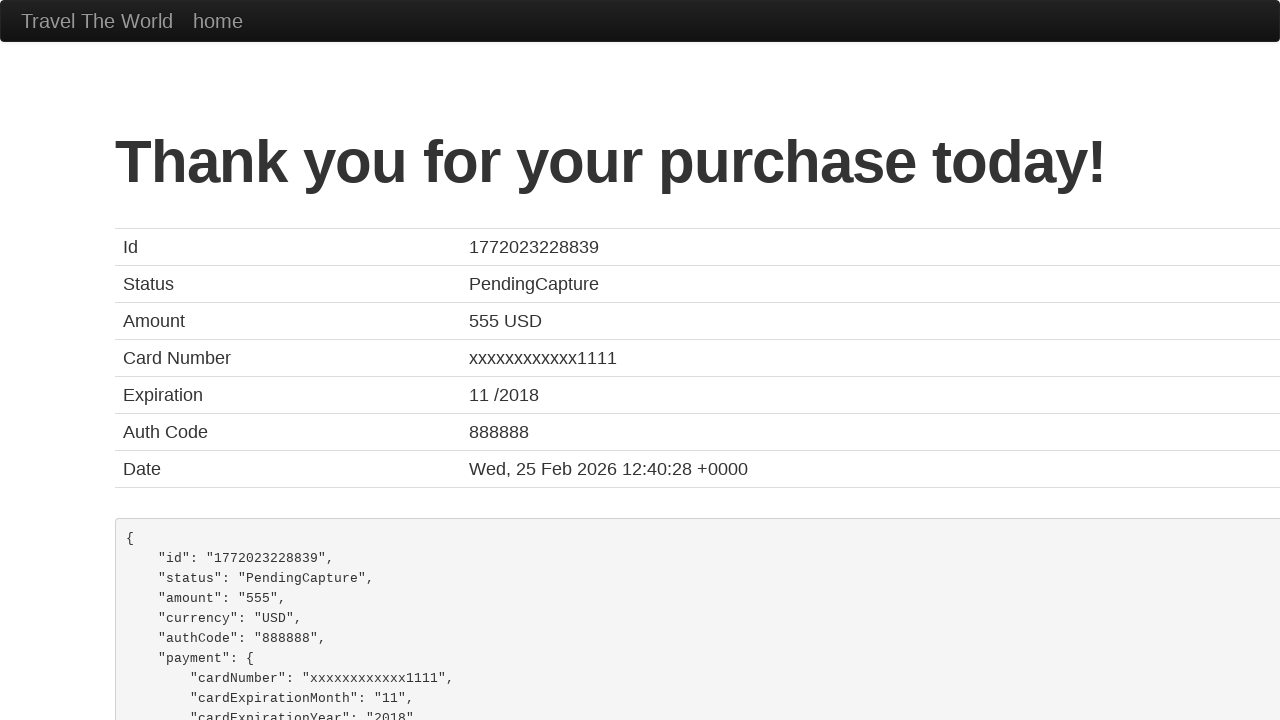

Confirmation page loaded with booking details table
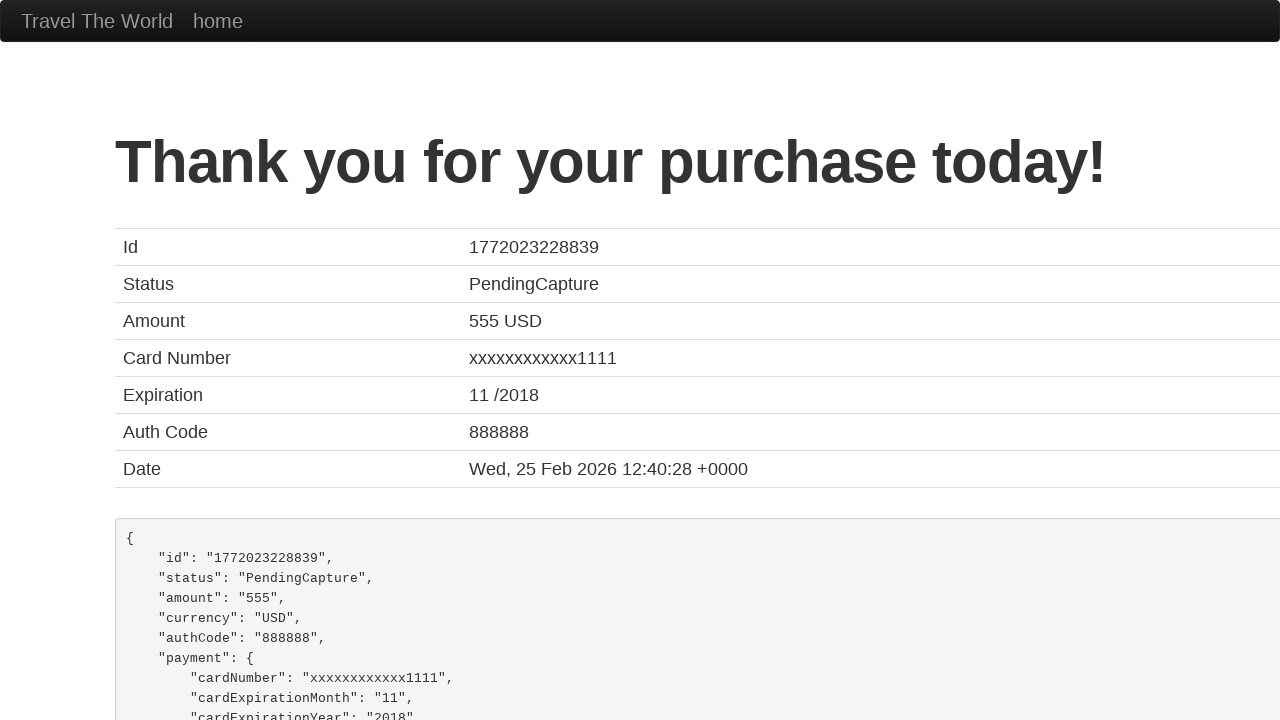

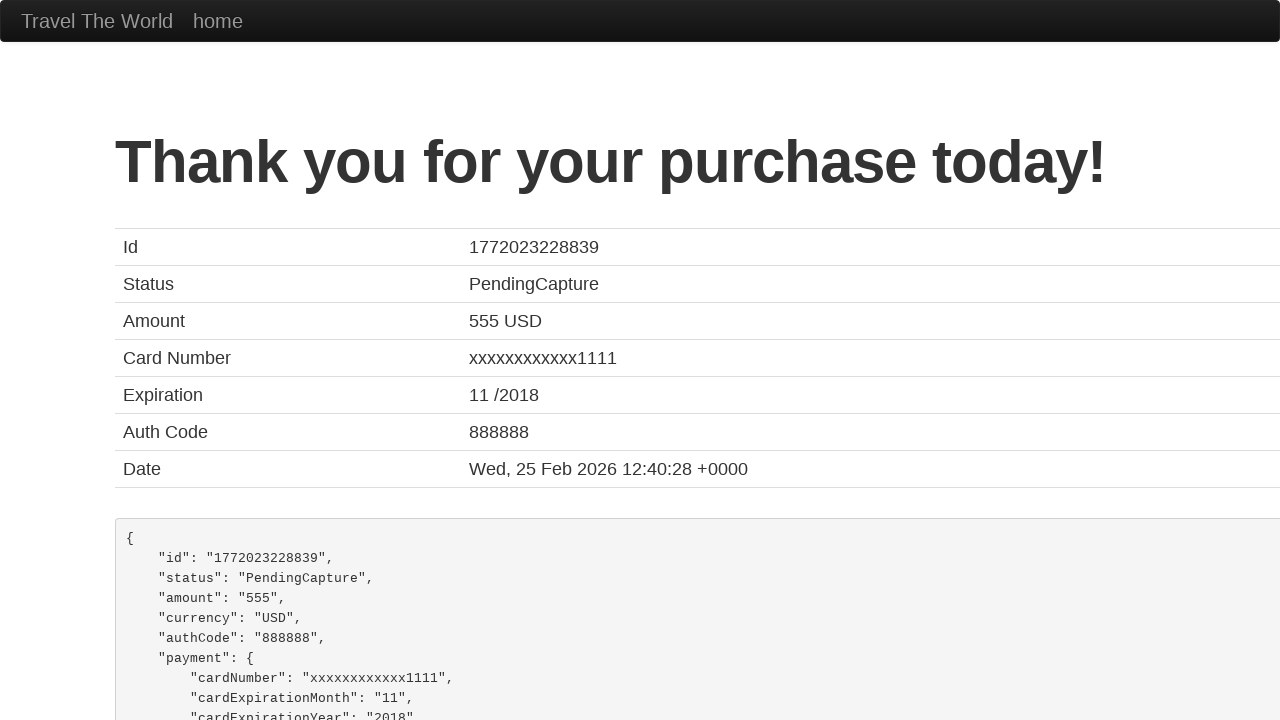